Tests user registration flow by filling in zip code, personal information, and password fields to create a new account

Starting URL: https://www.sharelane.com/cgi-bin/register.py

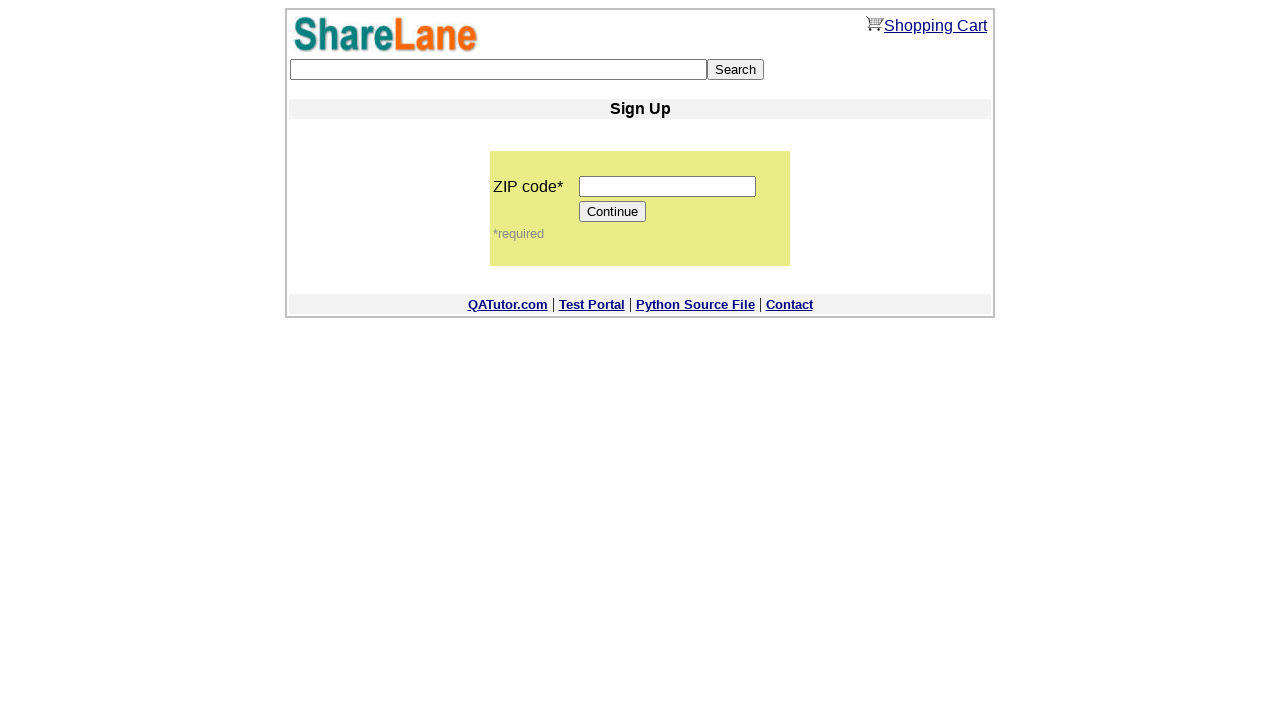

Filled zip code field with '12345' on input[name='zip_code']
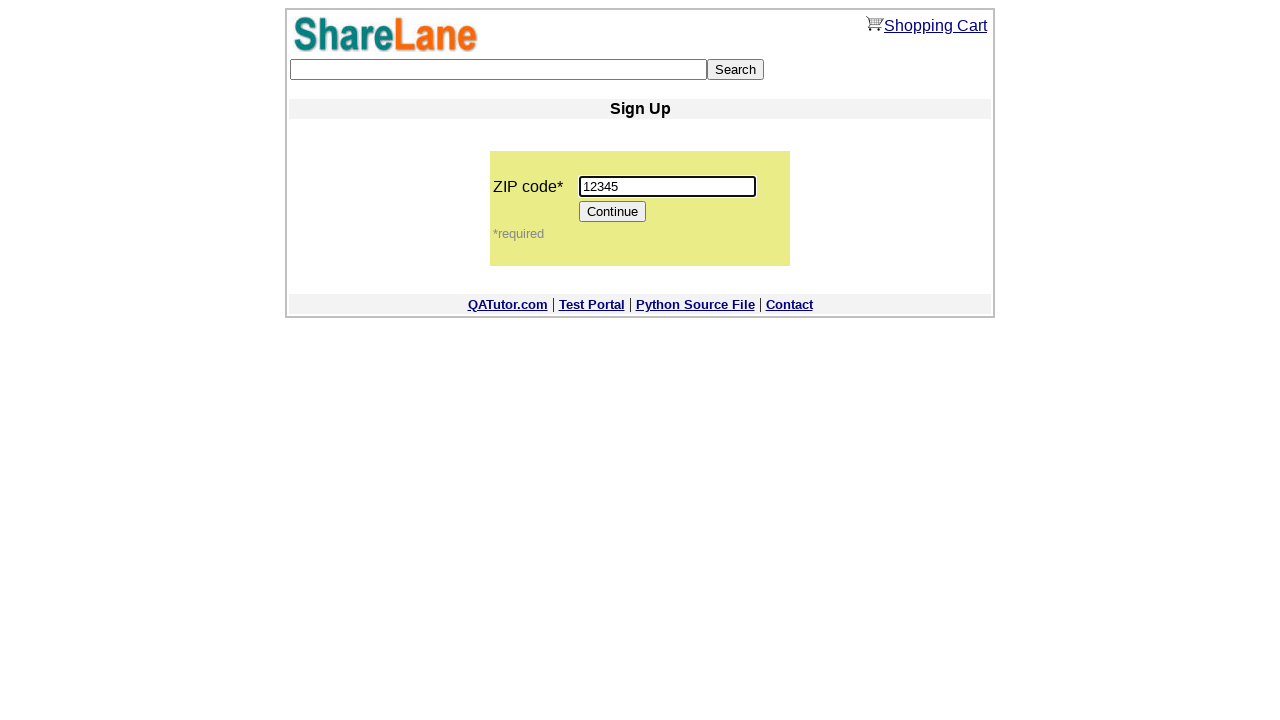

Clicked Continue button to proceed to registration form at (613, 212) on input[value='Continue']
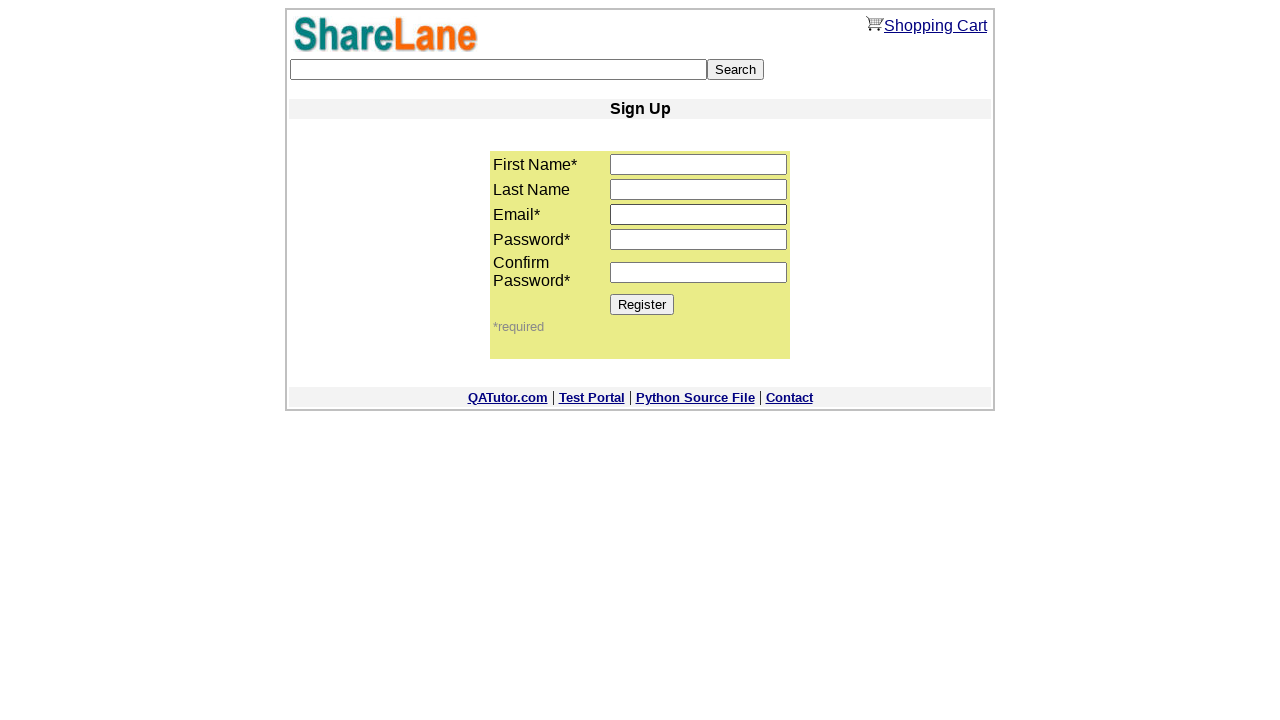

Registration form loaded with first_name field visible
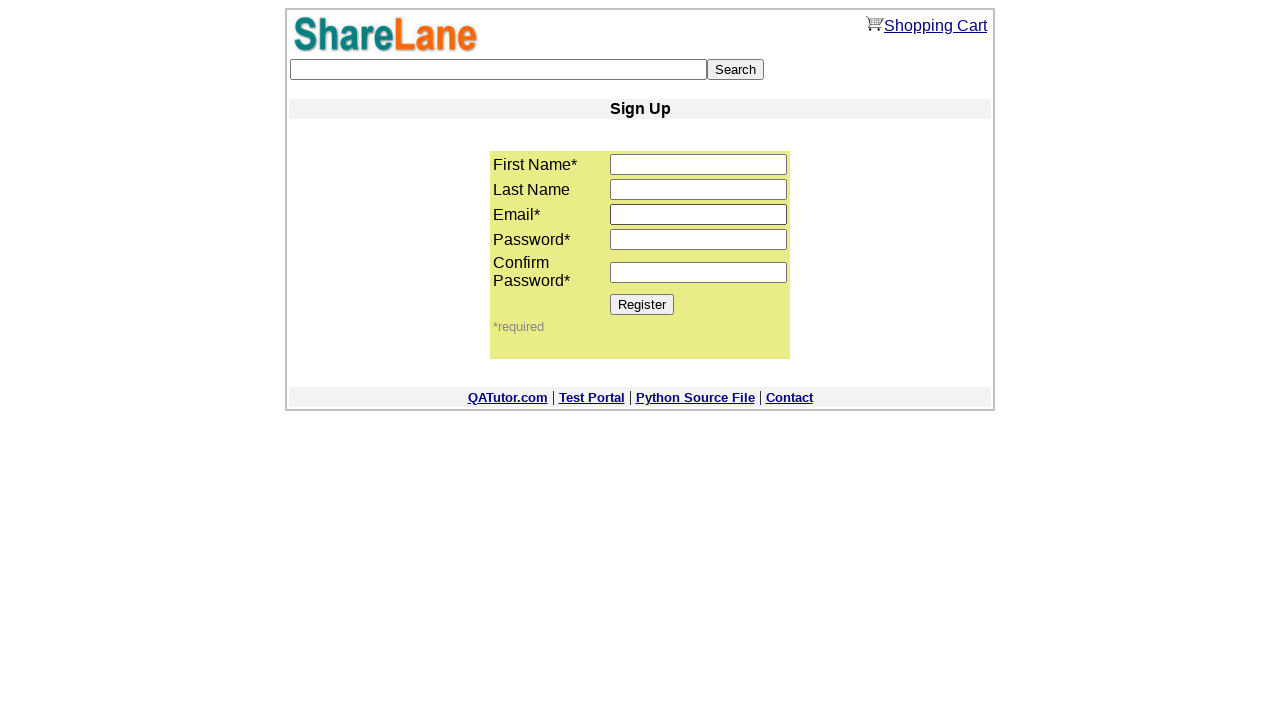

Filled first name field with 'Vitali' on input[name='first_name']
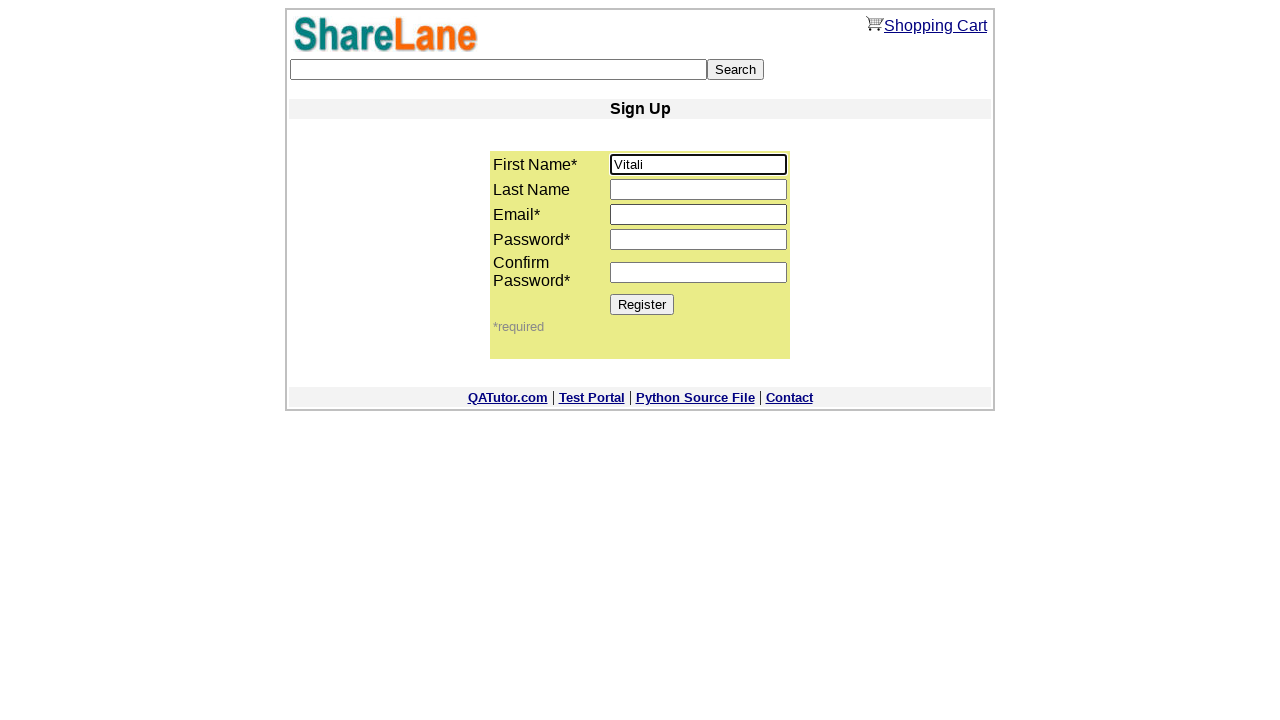

Filled last name field with 'Chatyrka' on input[name='last_name']
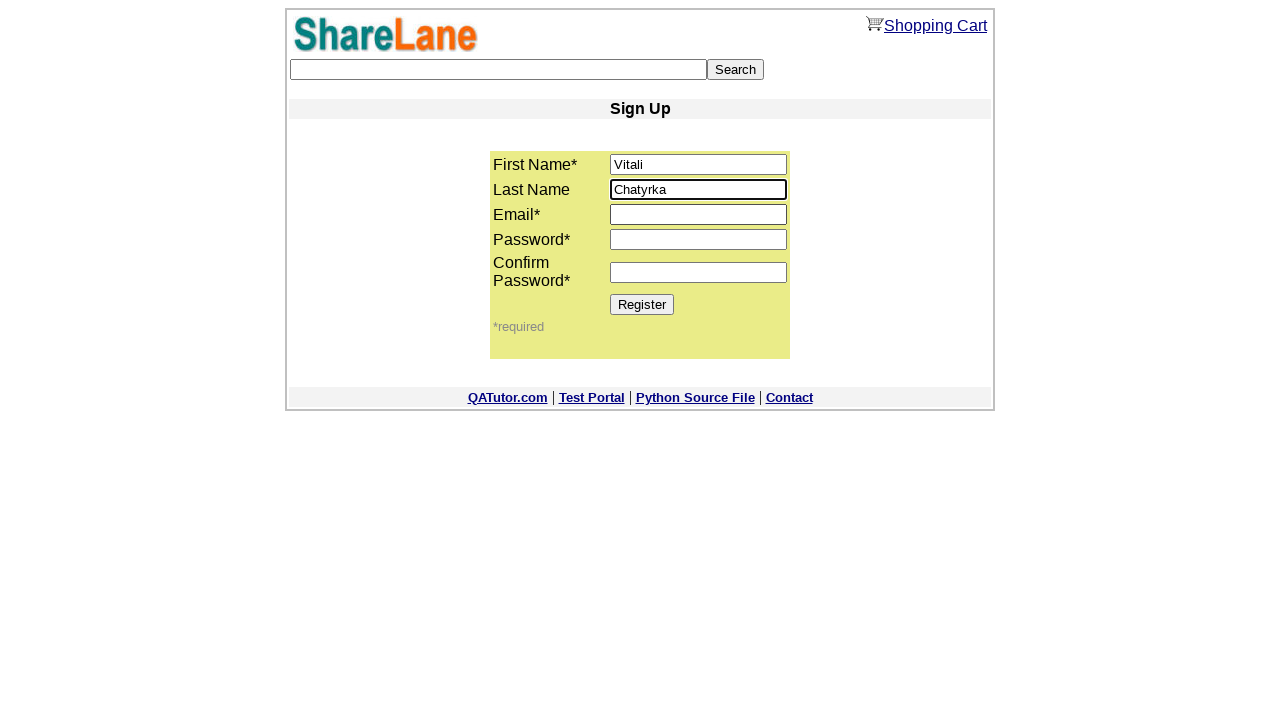

Filled email field with 'testuser_8472@example.com' on input[name='email']
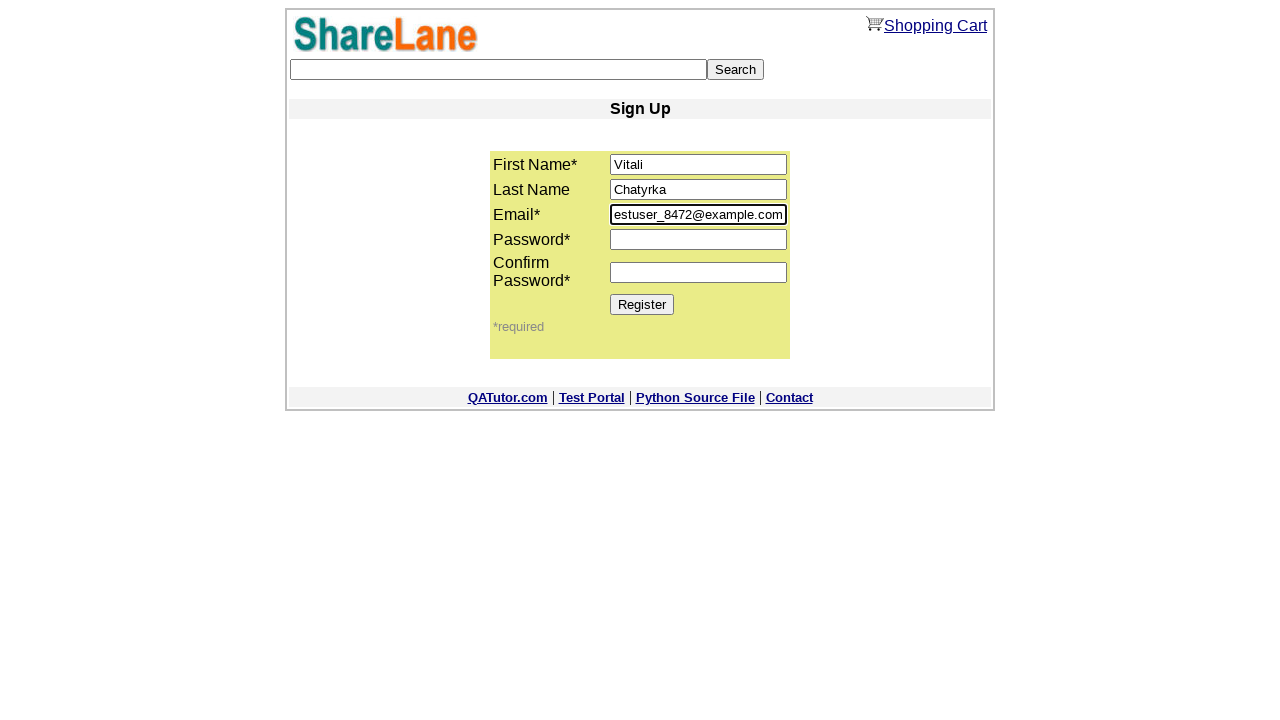

Filled password field with 'Test123Pass!' on input[name='password1']
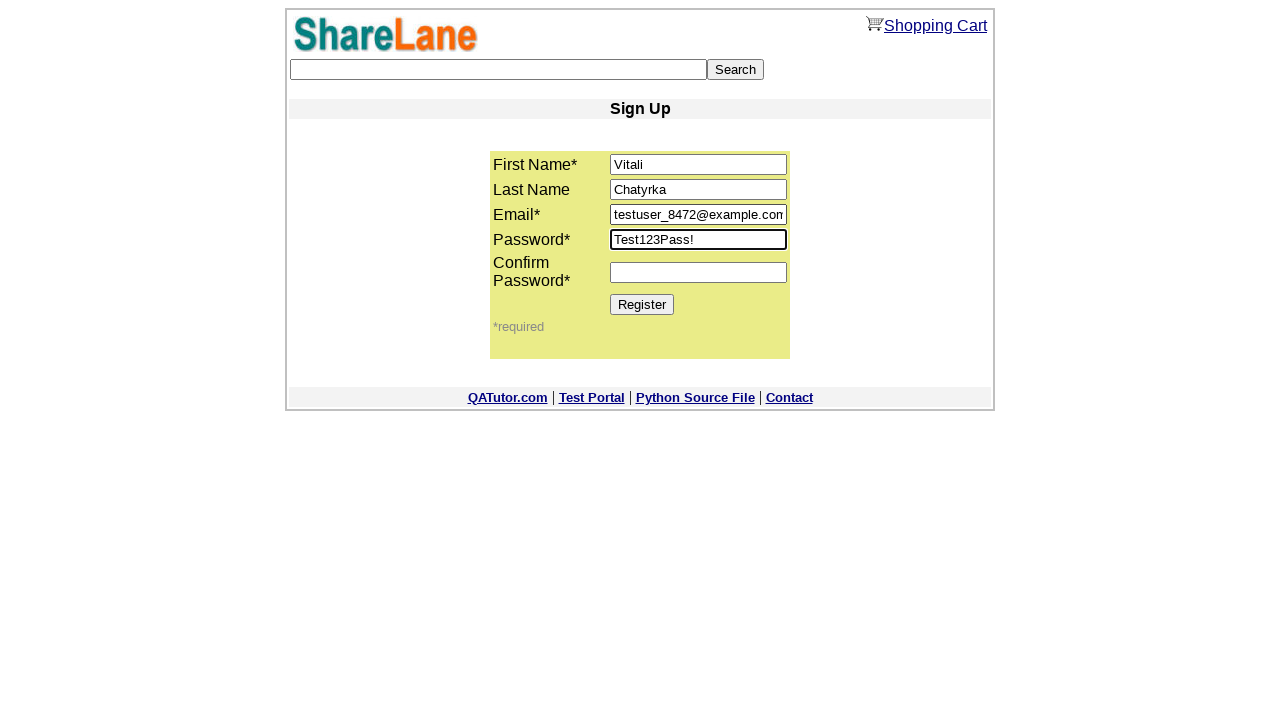

Filled password confirmation field with 'Test123Pass!' on input[name='password2']
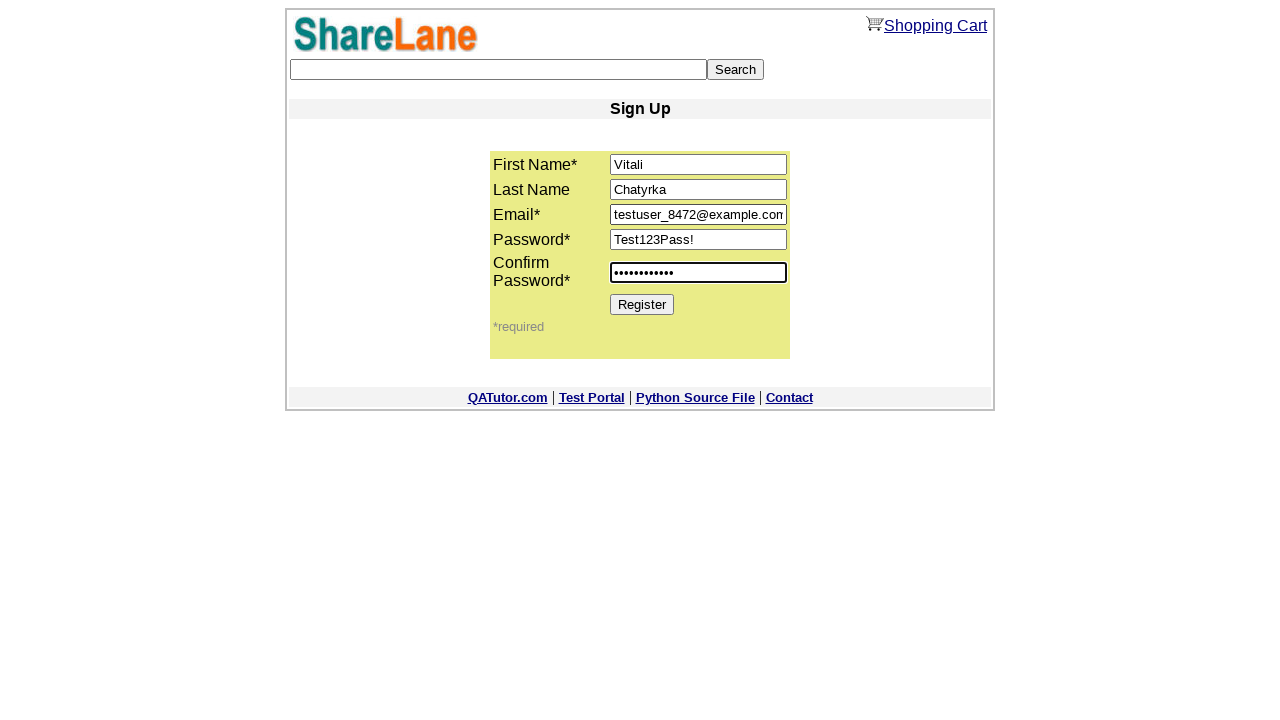

Clicked Register button to create new account at (642, 304) on input[value='Register']
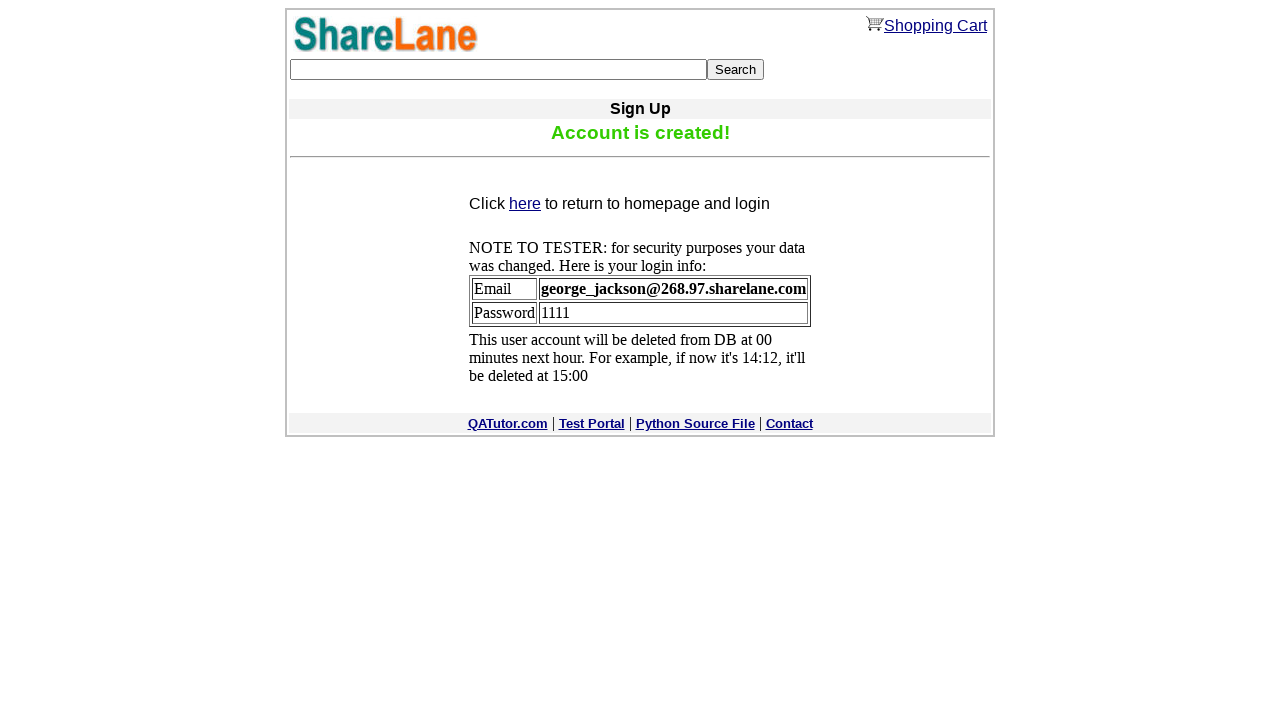

Account creation confirmation message appeared
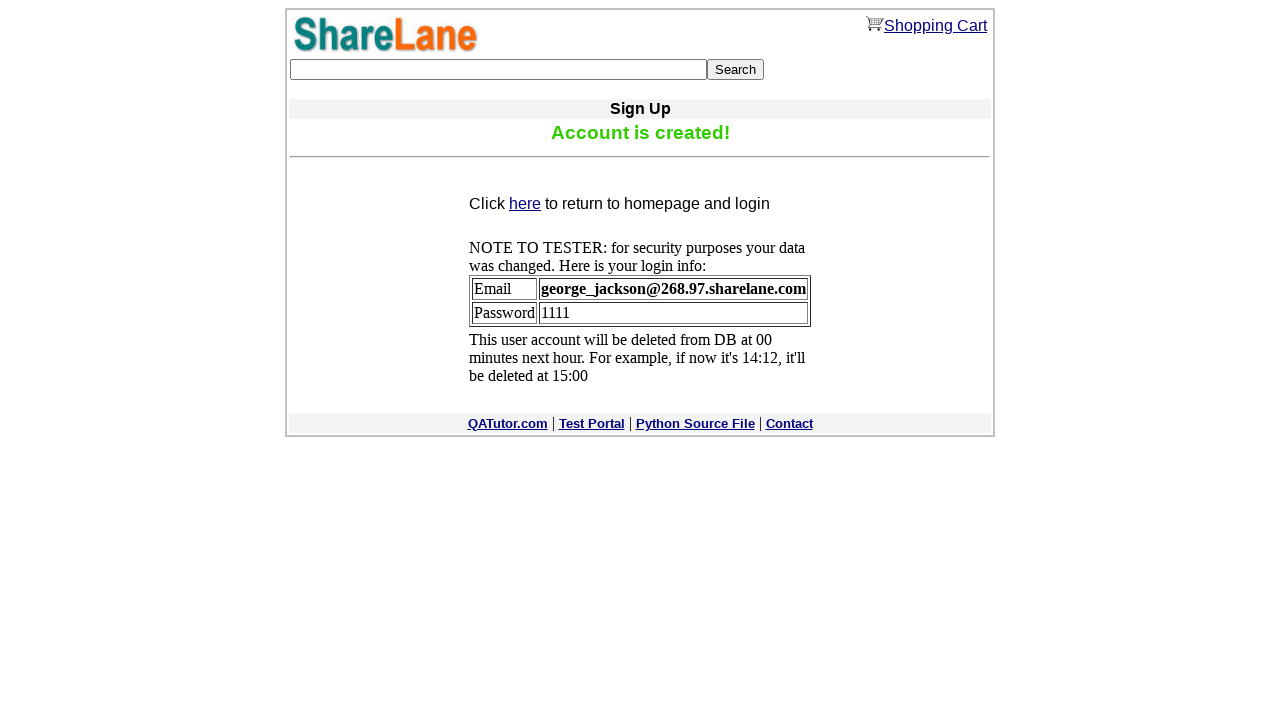

Verified confirmation message displays 'Account is created!'
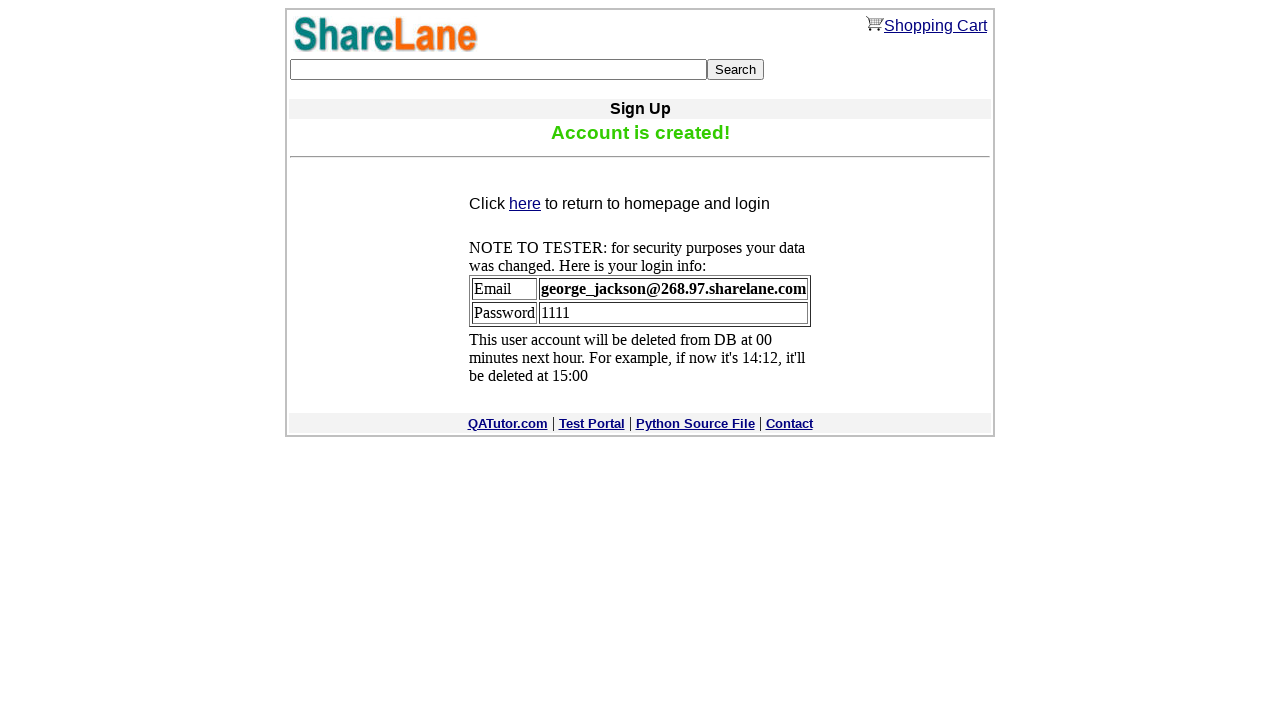

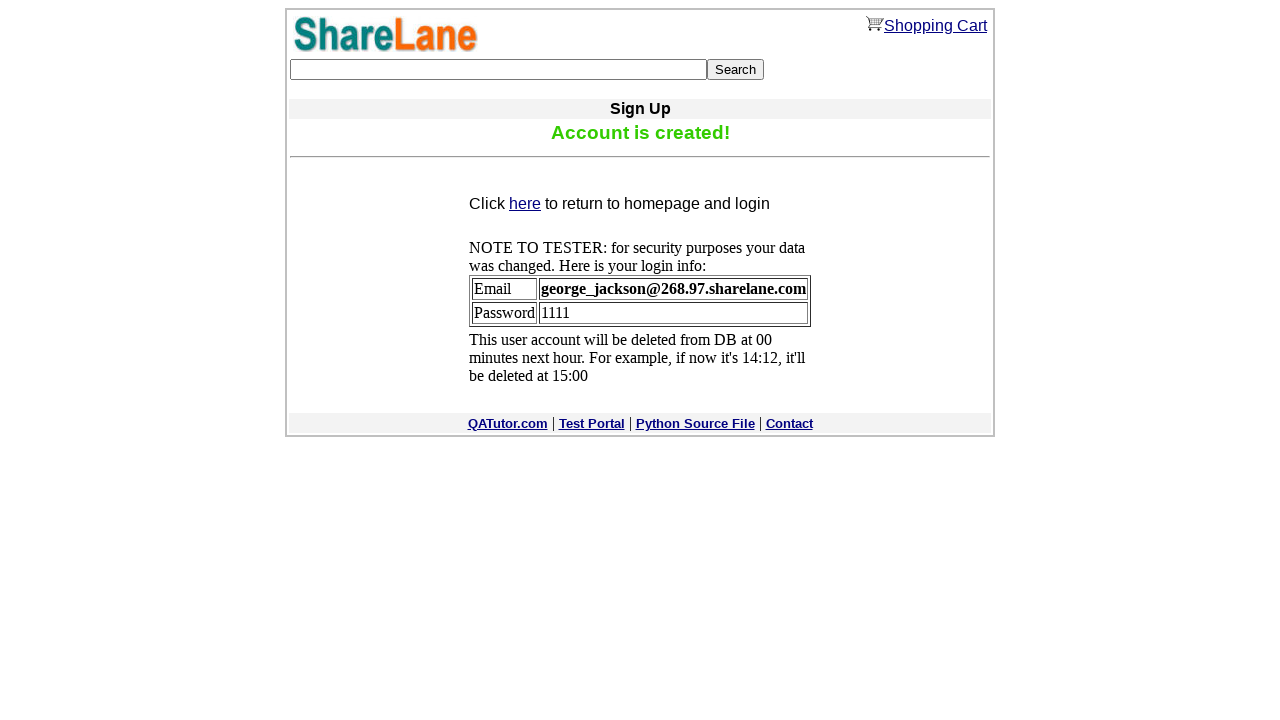